Tests clearing the complete state of all items by checking and then unchecking the toggle-all checkbox

Starting URL: https://demo.playwright.dev/todomvc

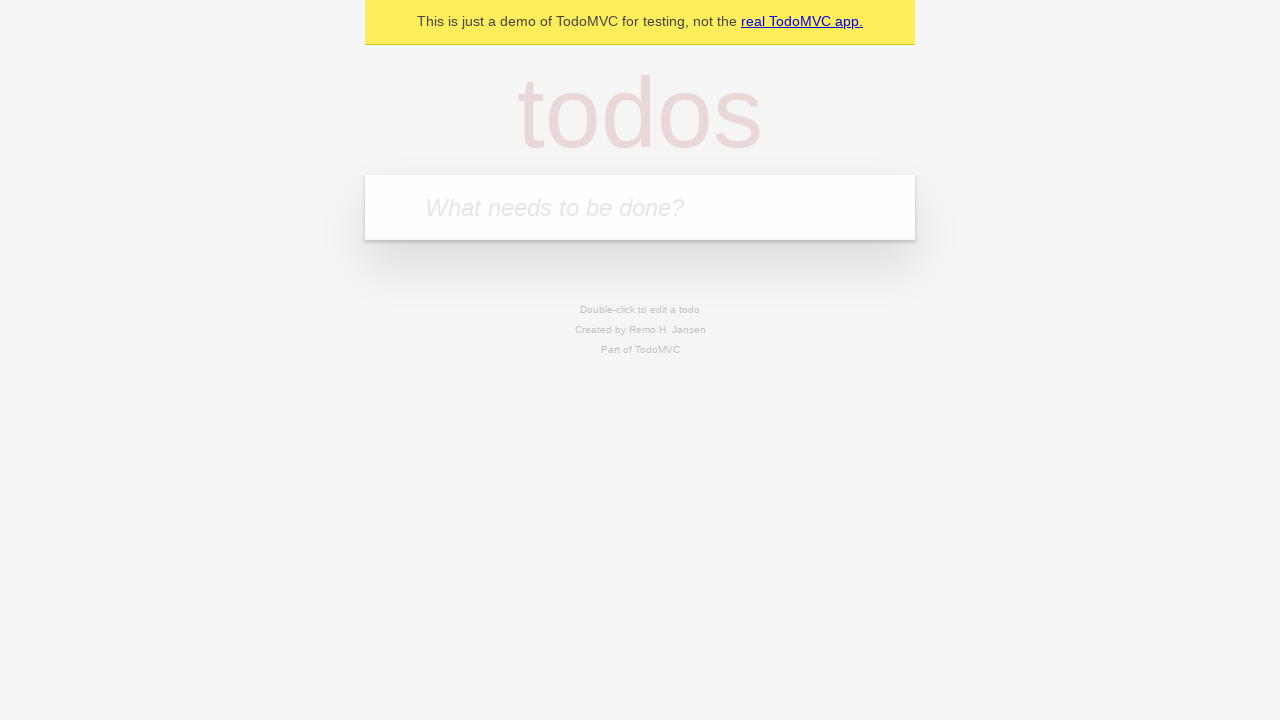

Filled todo input with 'buy some cheese' on internal:attr=[placeholder="What needs to be done?"i]
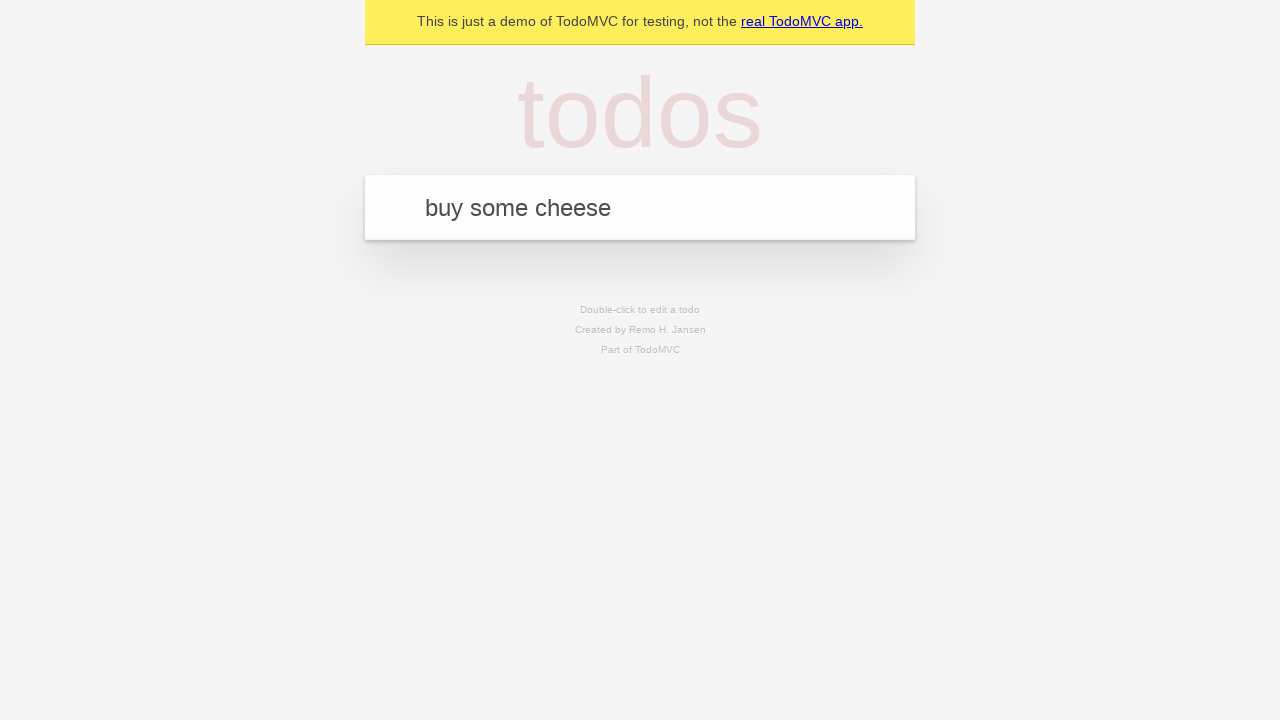

Pressed Enter to add todo item 'buy some cheese' on internal:attr=[placeholder="What needs to be done?"i]
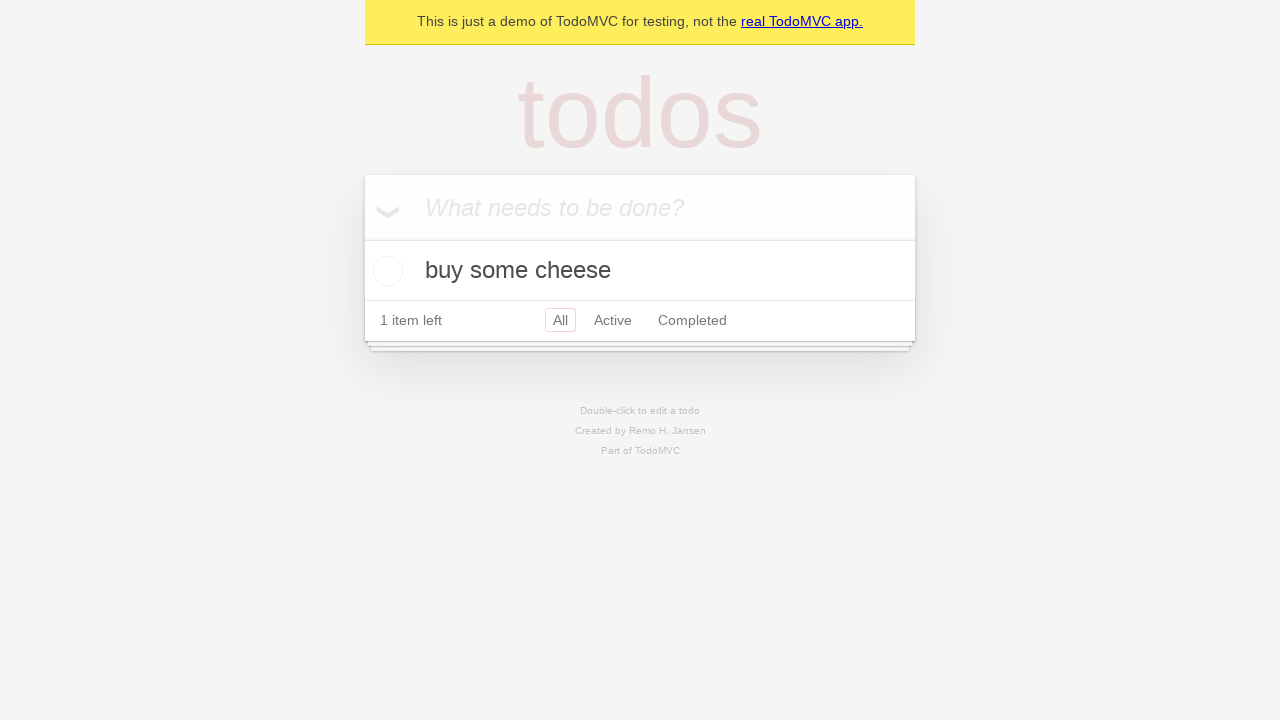

Filled todo input with 'feed the cat' on internal:attr=[placeholder="What needs to be done?"i]
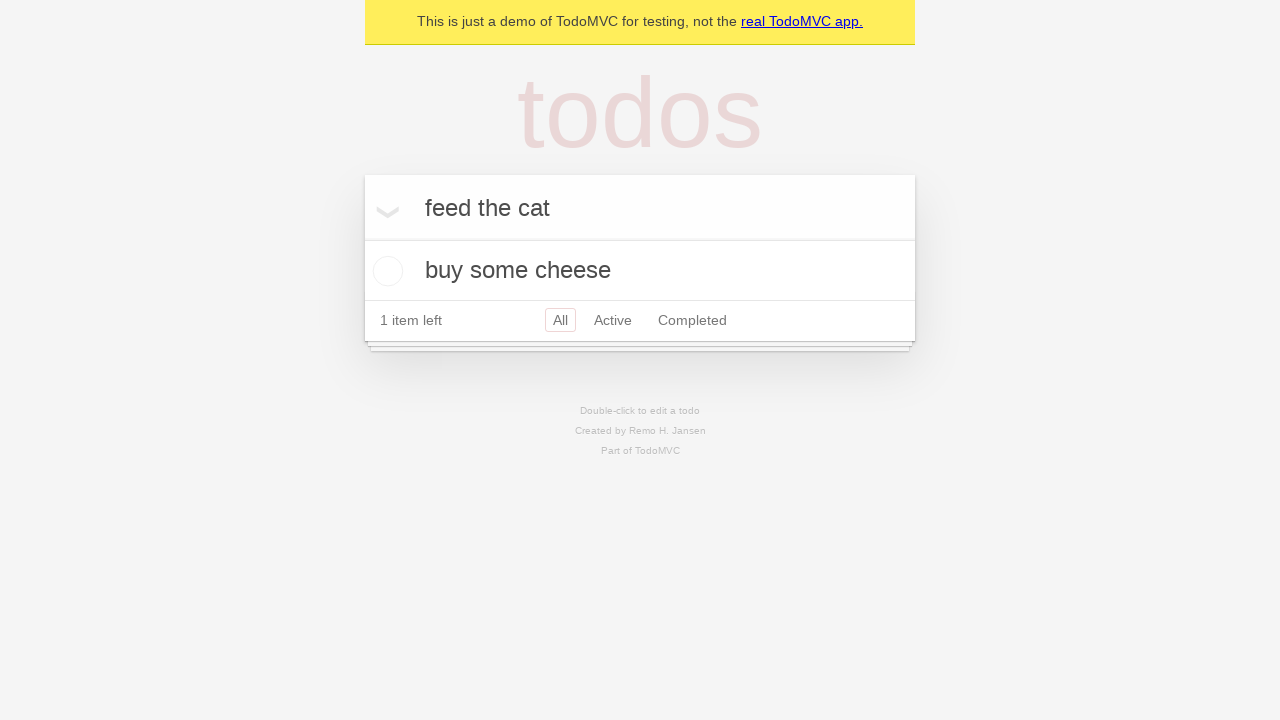

Pressed Enter to add todo item 'feed the cat' on internal:attr=[placeholder="What needs to be done?"i]
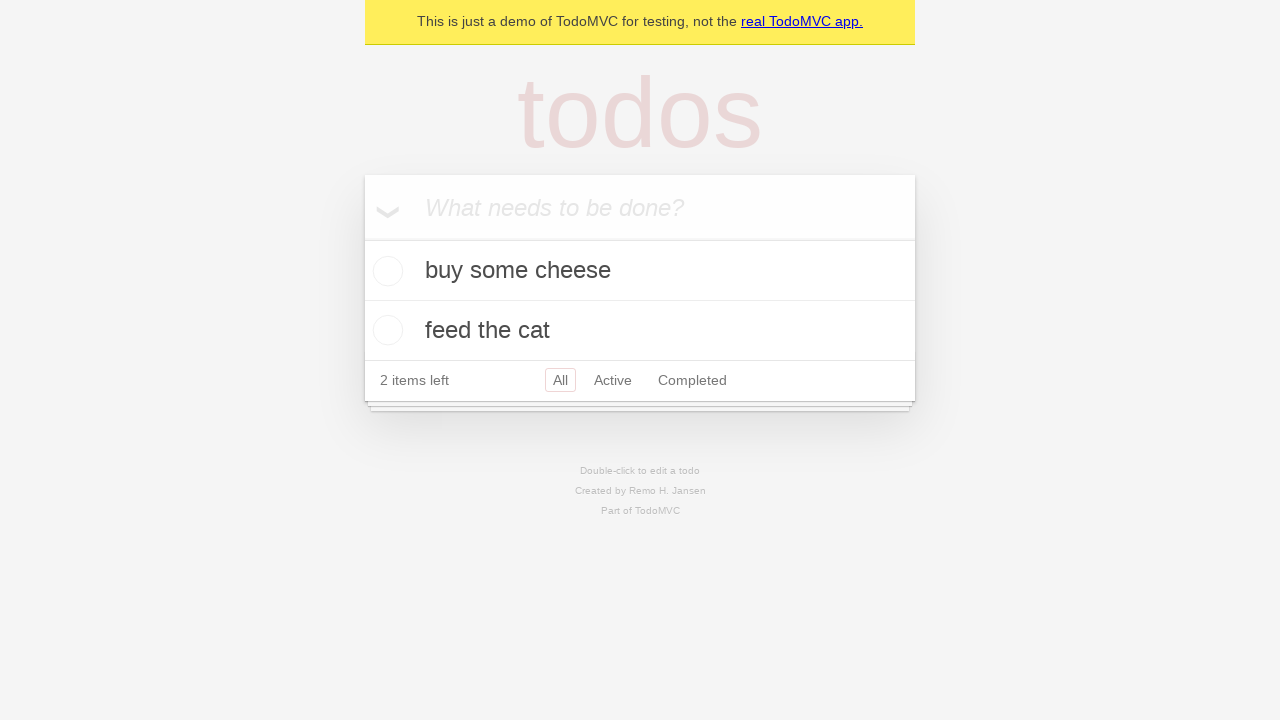

Filled todo input with 'book a doctors appointment' on internal:attr=[placeholder="What needs to be done?"i]
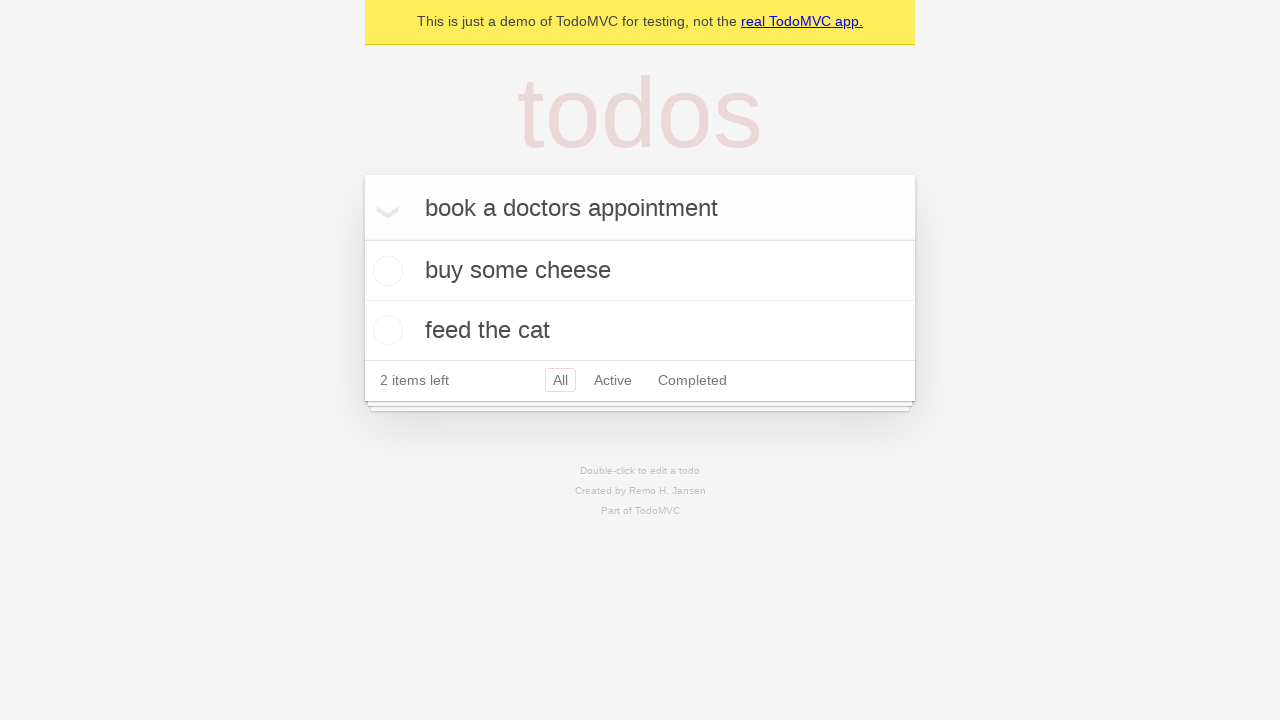

Pressed Enter to add todo item 'book a doctors appointment' on internal:attr=[placeholder="What needs to be done?"i]
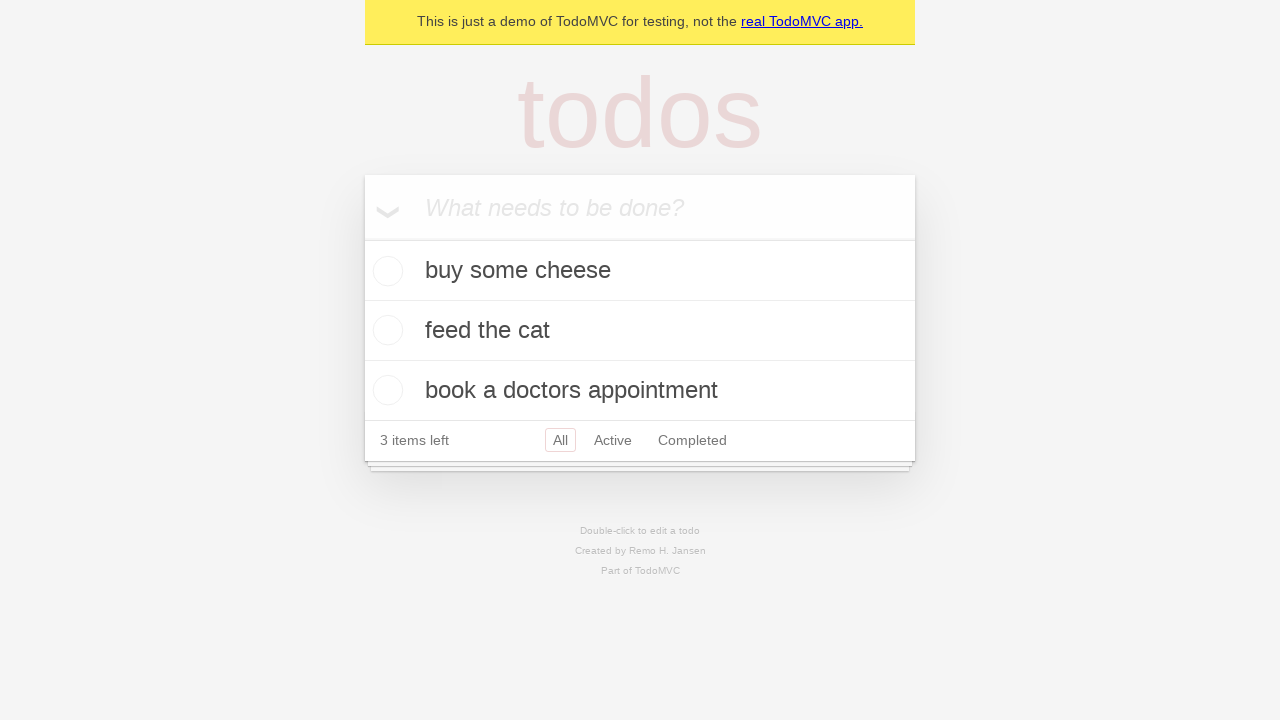

Waited for all 3 todo items to load
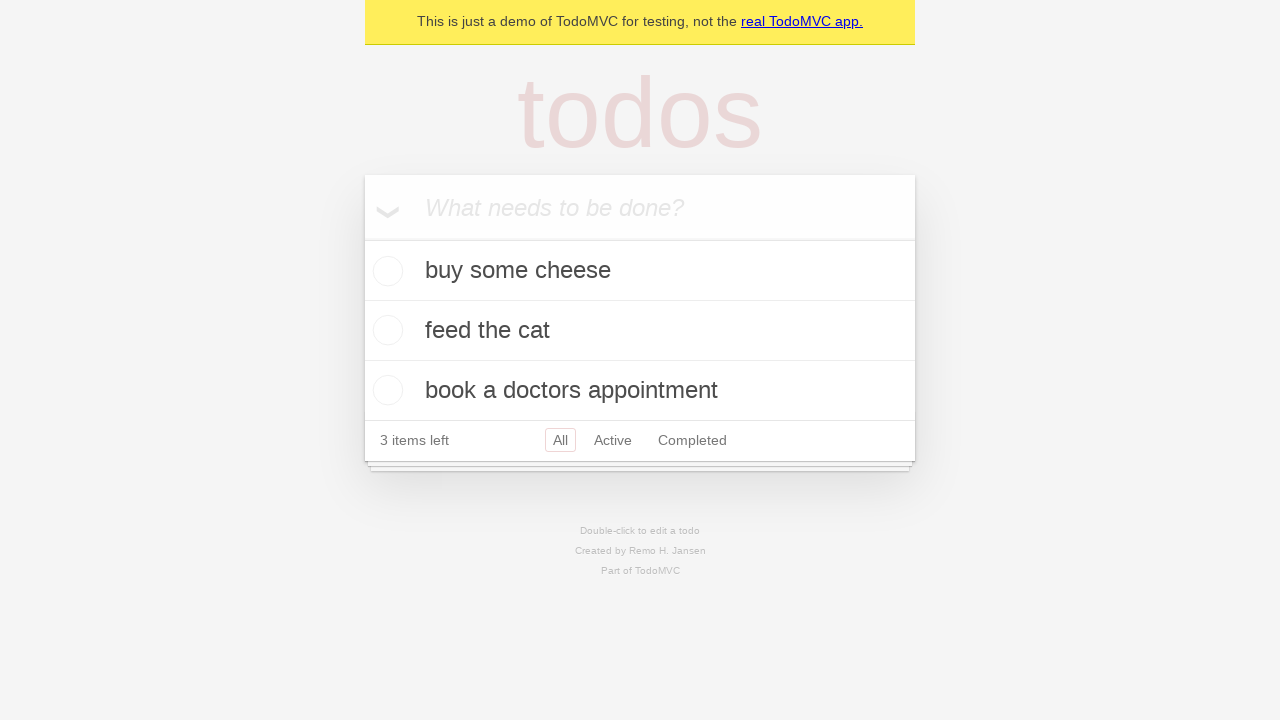

Checked the toggle-all checkbox to mark all todos as complete at (362, 238) on internal:label="Mark all as complete"i
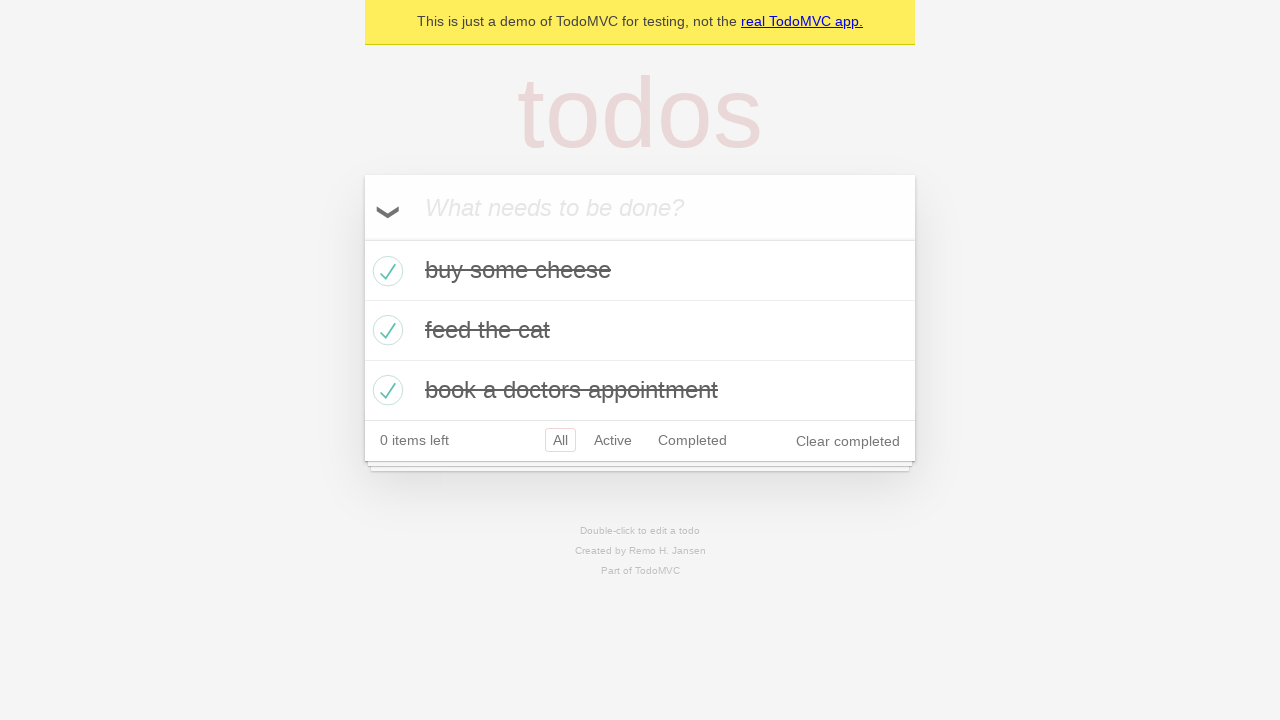

Unchecked the toggle-all checkbox to clear complete state of all items at (362, 238) on internal:label="Mark all as complete"i
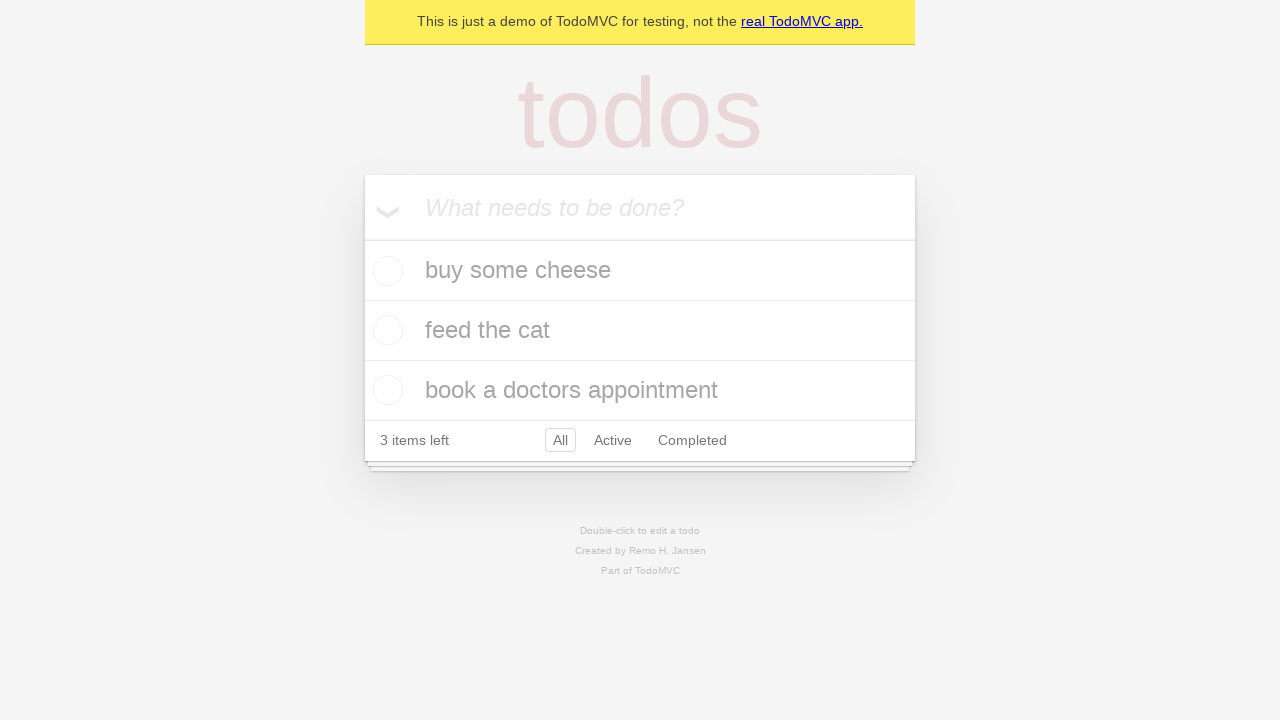

Verified that all todo items are now in uncompleted state
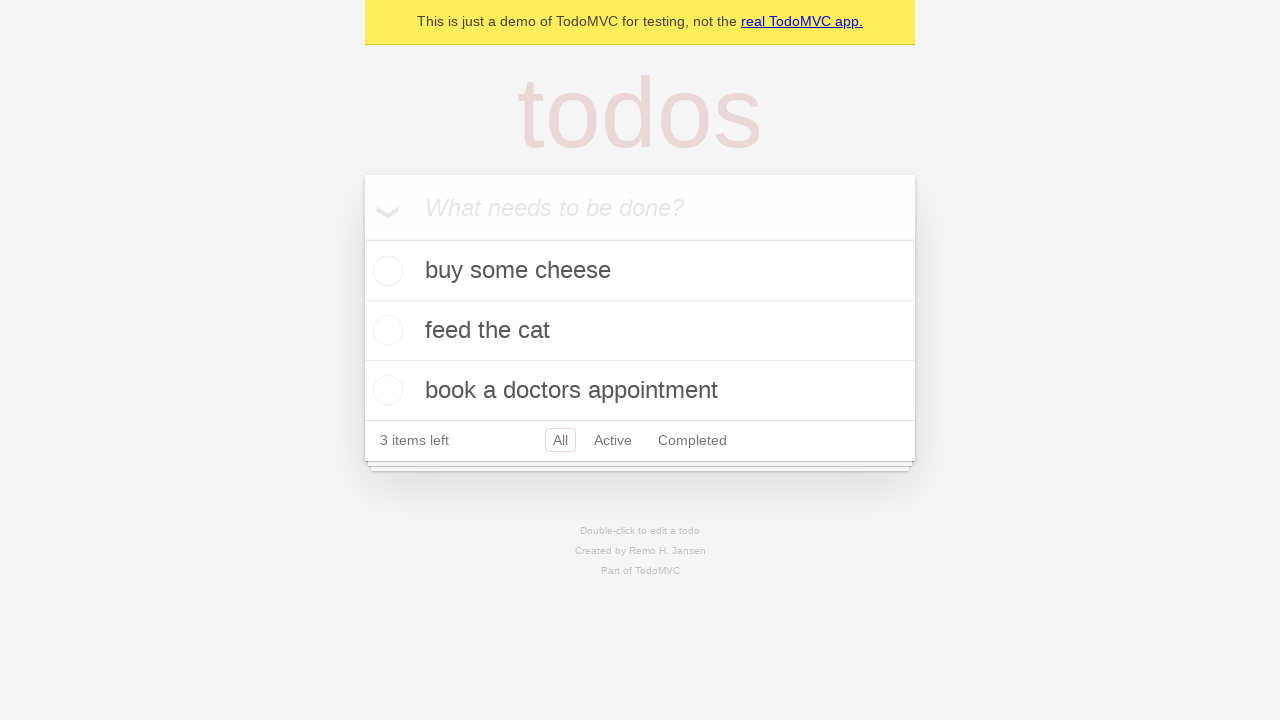

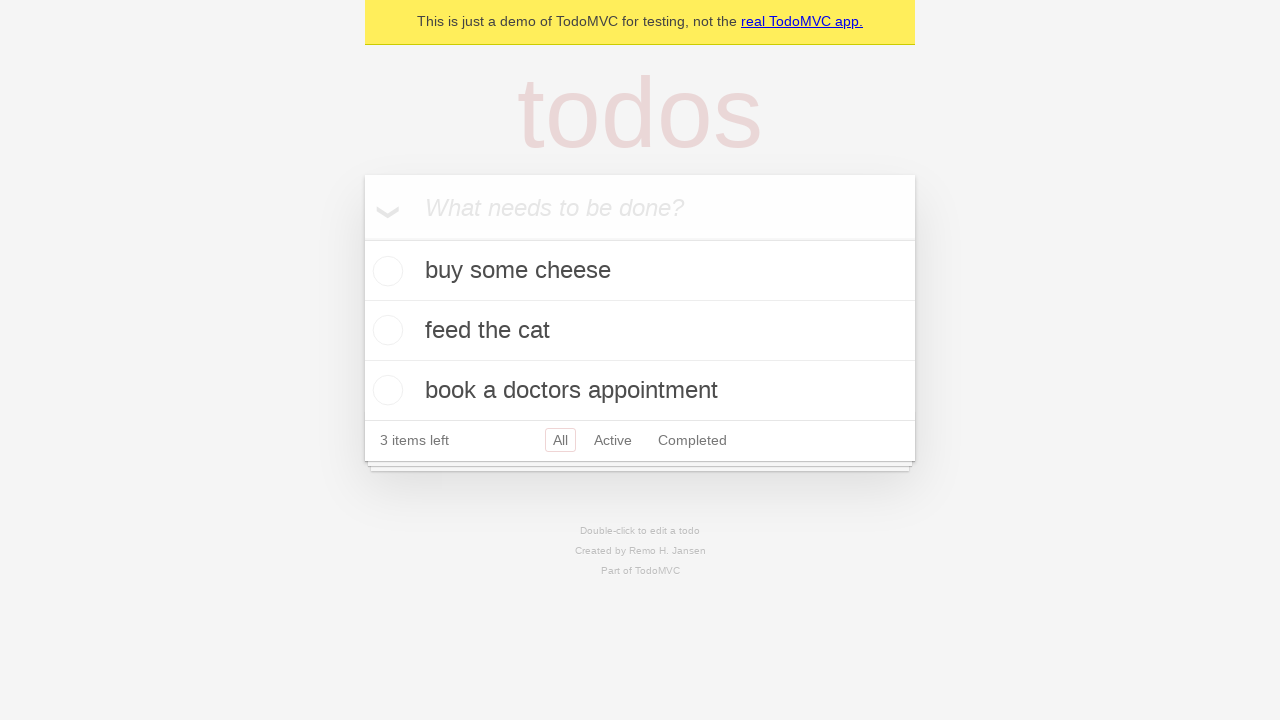